Navigates to a registration form page and retrieves the page title to verify the page loaded correctly.

Starting URL: https://codenboxautomationlab.com/registration-form/

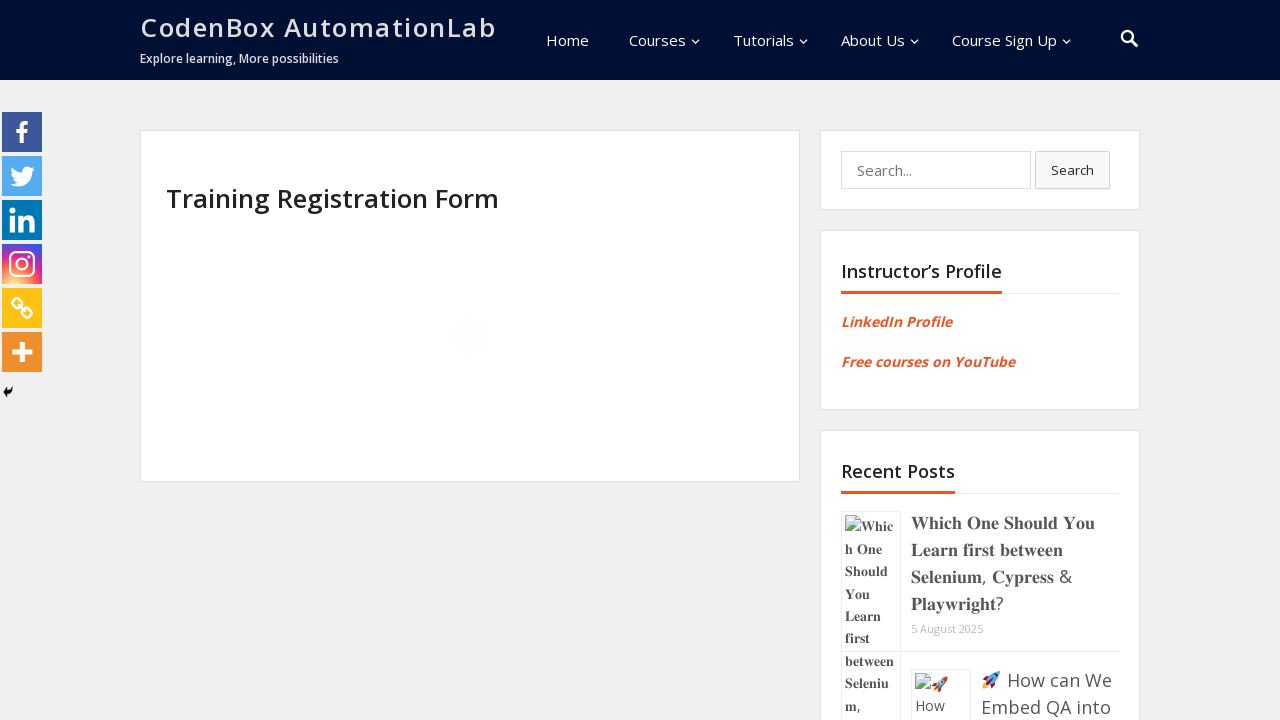

Retrieved page title from registration form
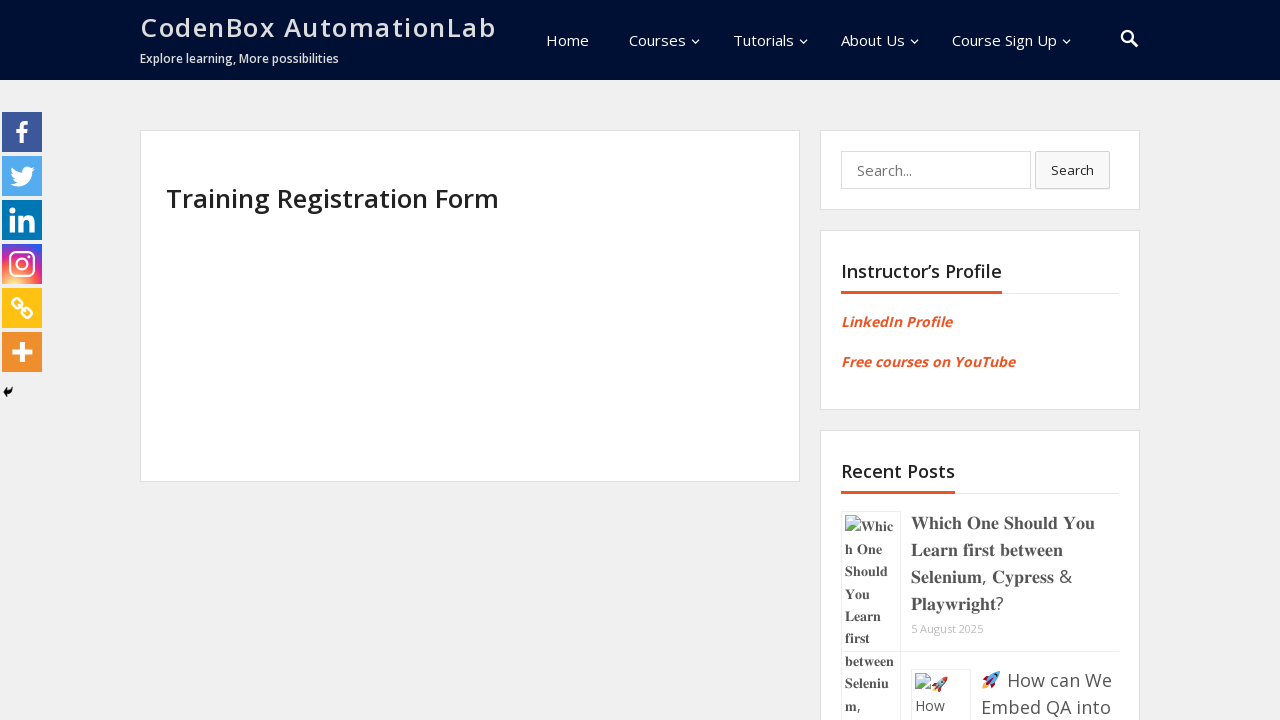

Printed page title to console
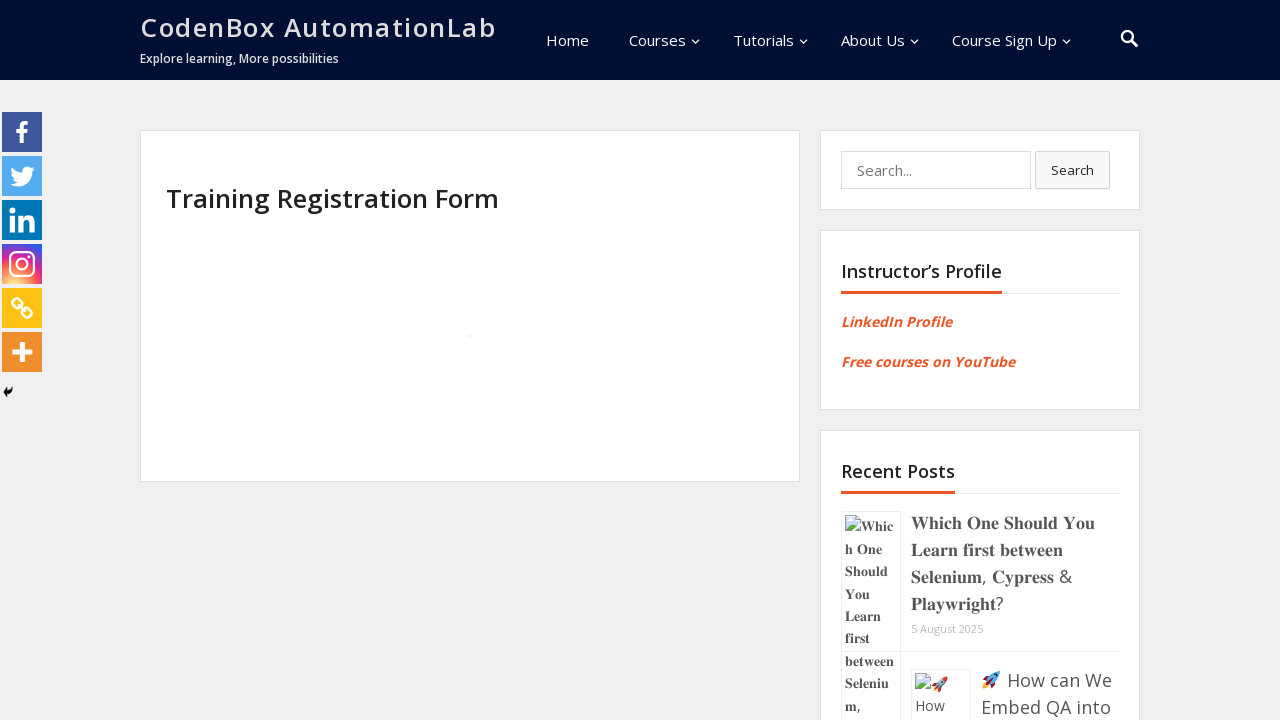

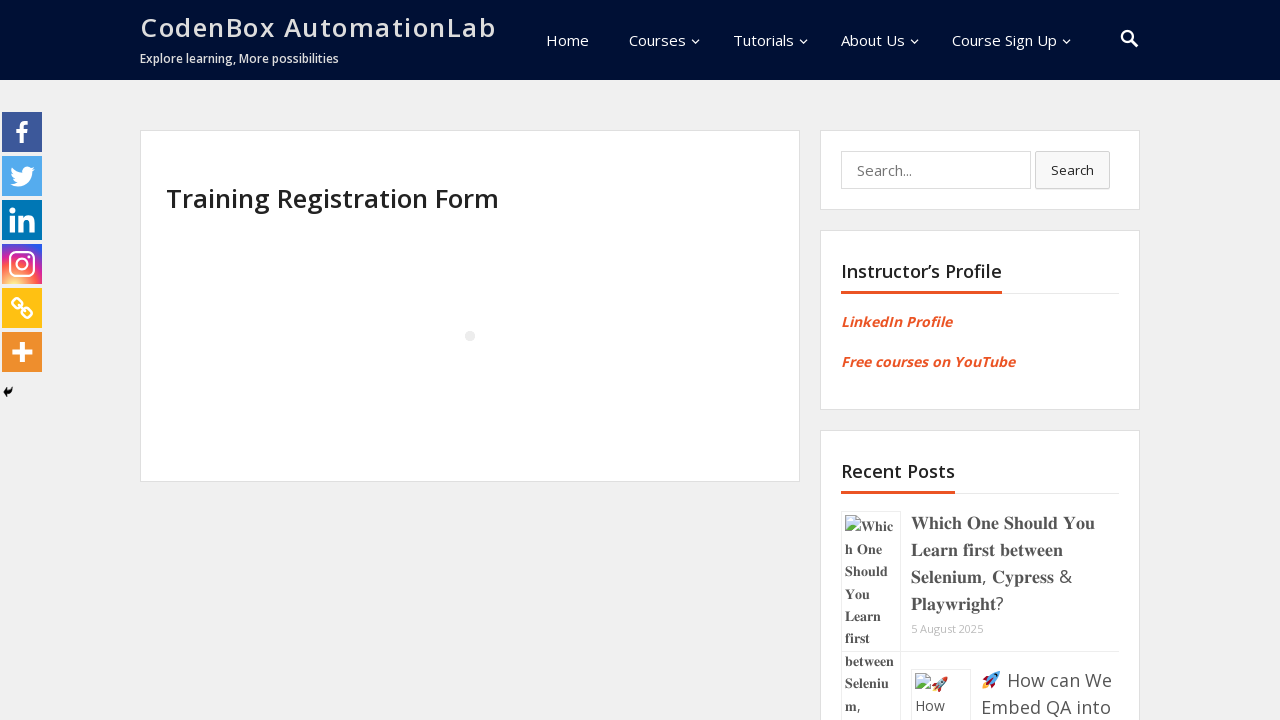